Tests prompt alert handling by triggering an alert with textbox and entering text

Starting URL: https://demo.automationtesting.in/Alerts.html

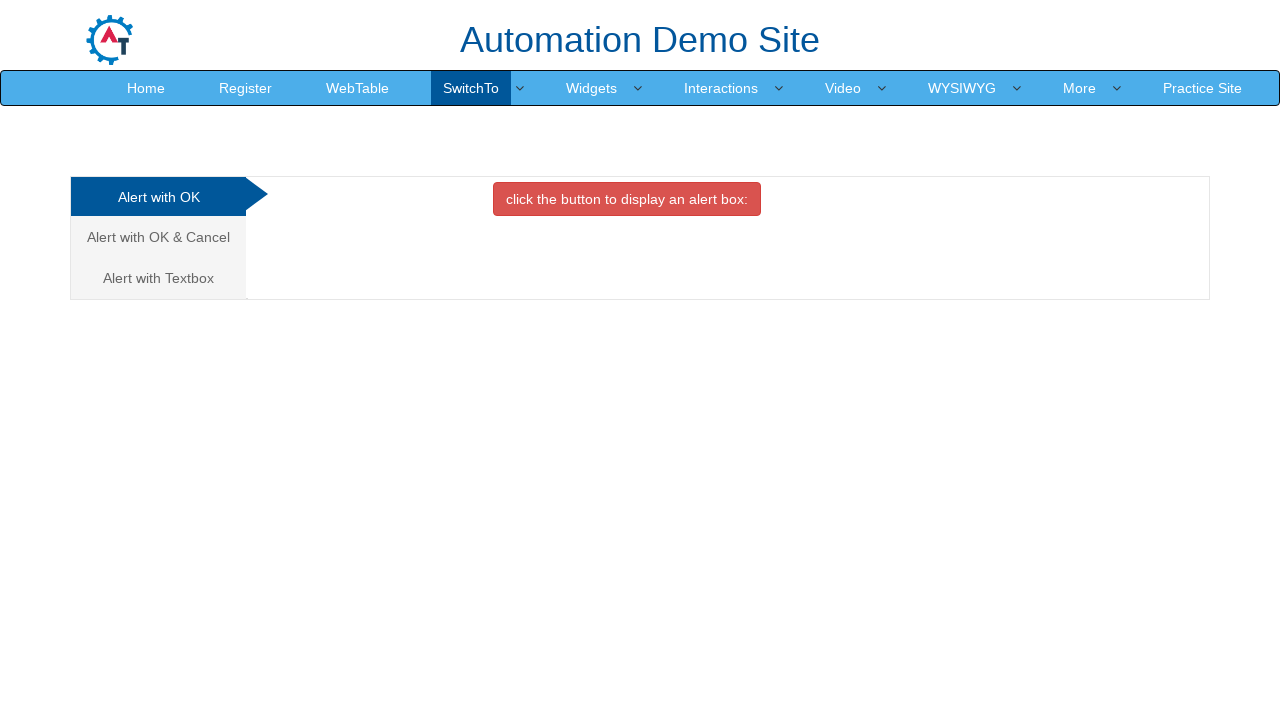

Clicked on 'Alert with Textbox' tab at (158, 278) on xpath=//a[text()='Alert with Textbox ']
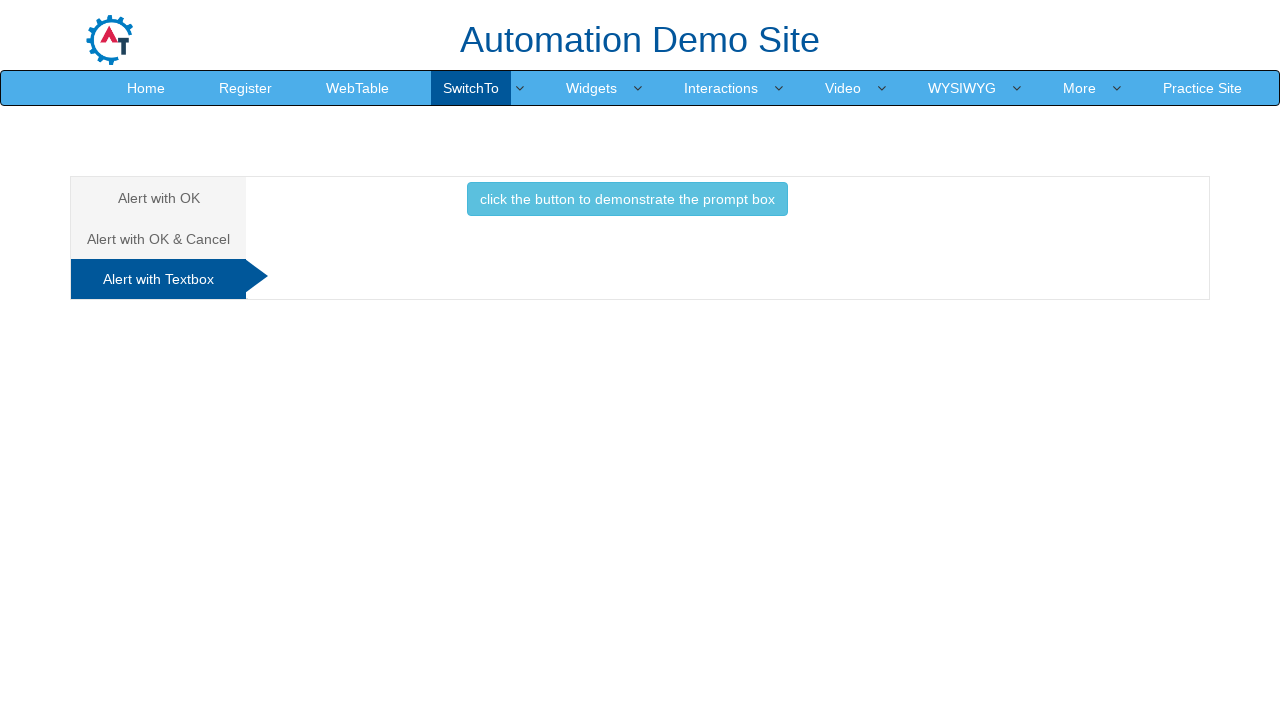

Set up dialog handler to accept prompt with text 'Test User Input 123'
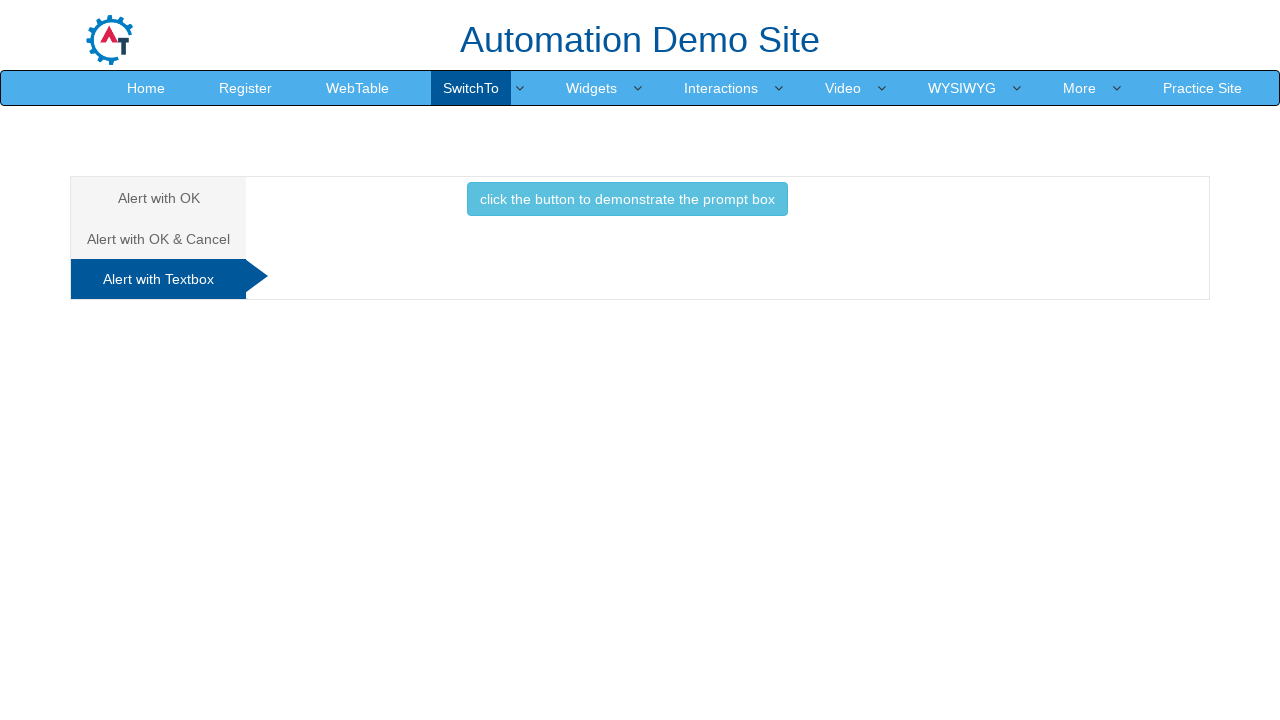

Clicked button to trigger prompt alert with textbox at (627, 199) on xpath=//button[@class='btn btn-info']
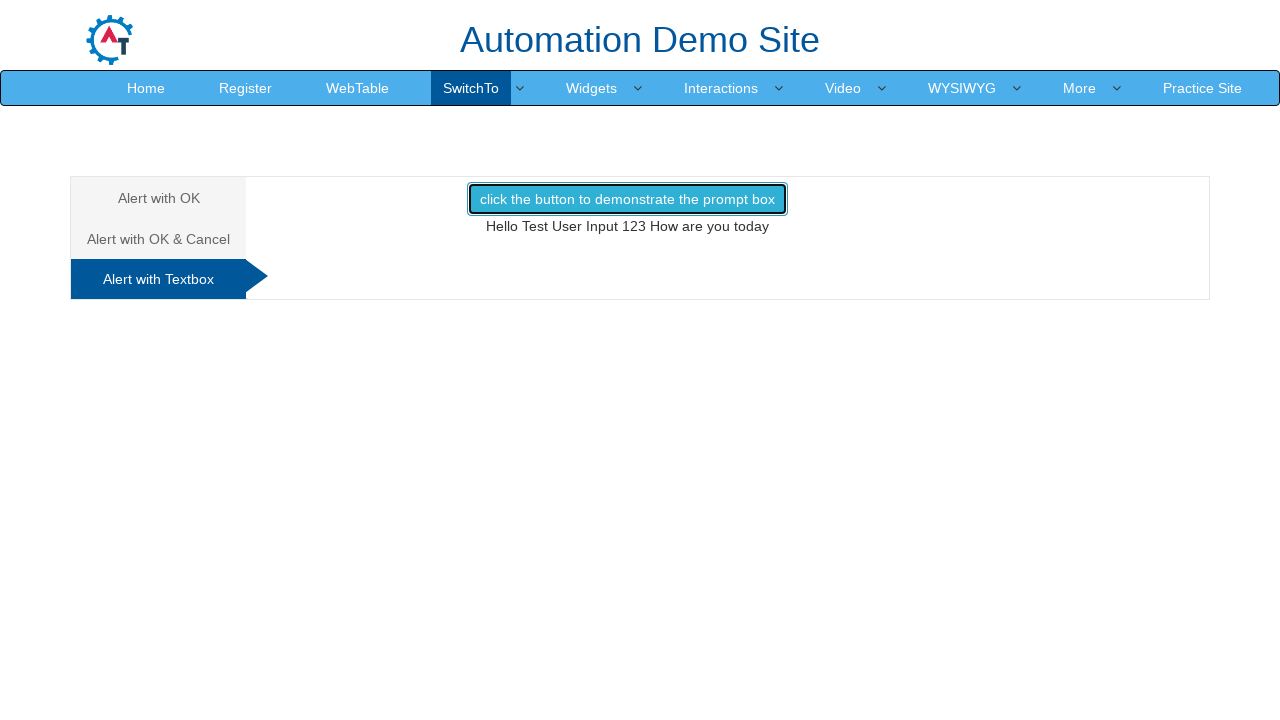

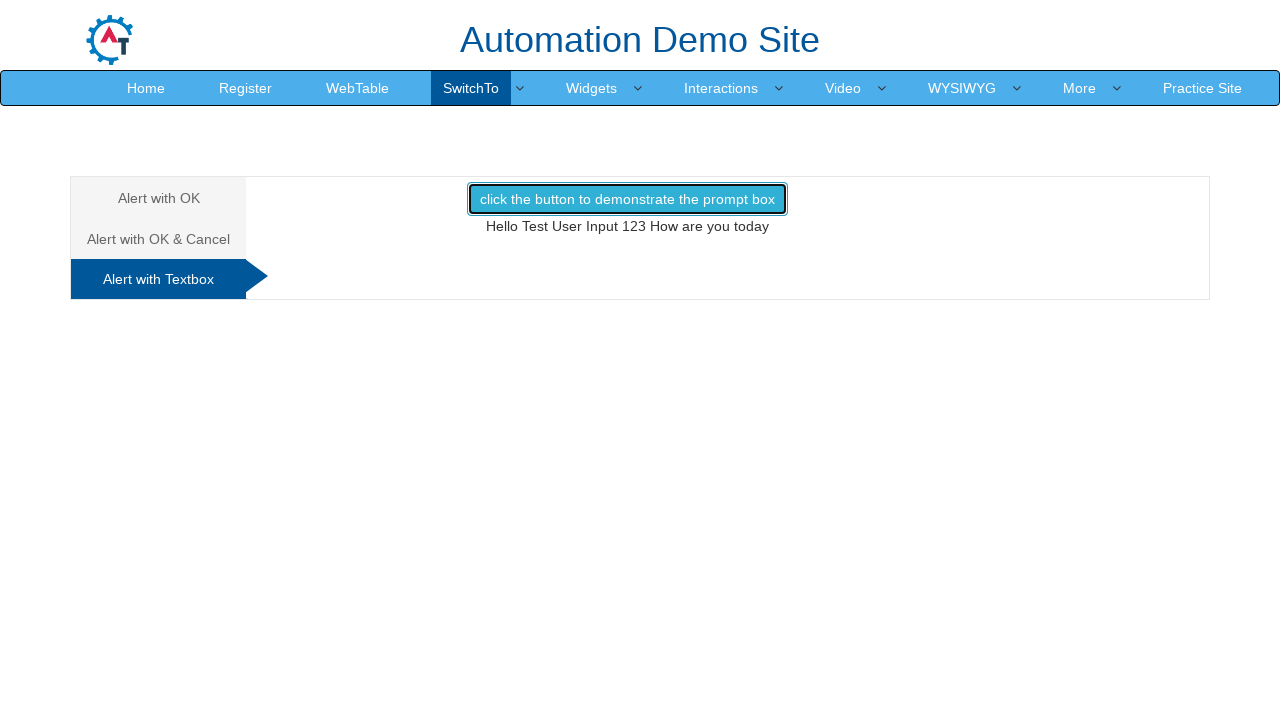